Tests right-click context menu functionality by right-clicking on a button, selecting 'Copy' from the context menu, and accepting the resulting alert

Starting URL: http://swisnl.github.io/jQuery-contextMenu/demo.html

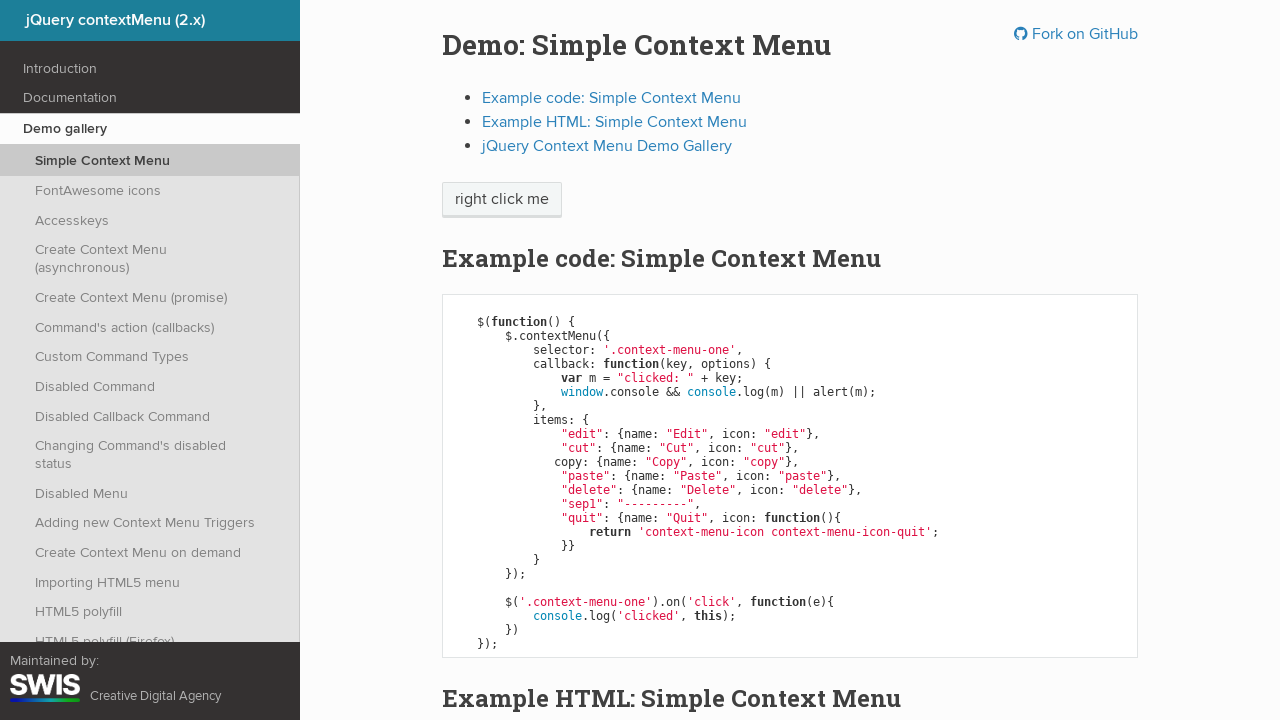

Located the context menu button element
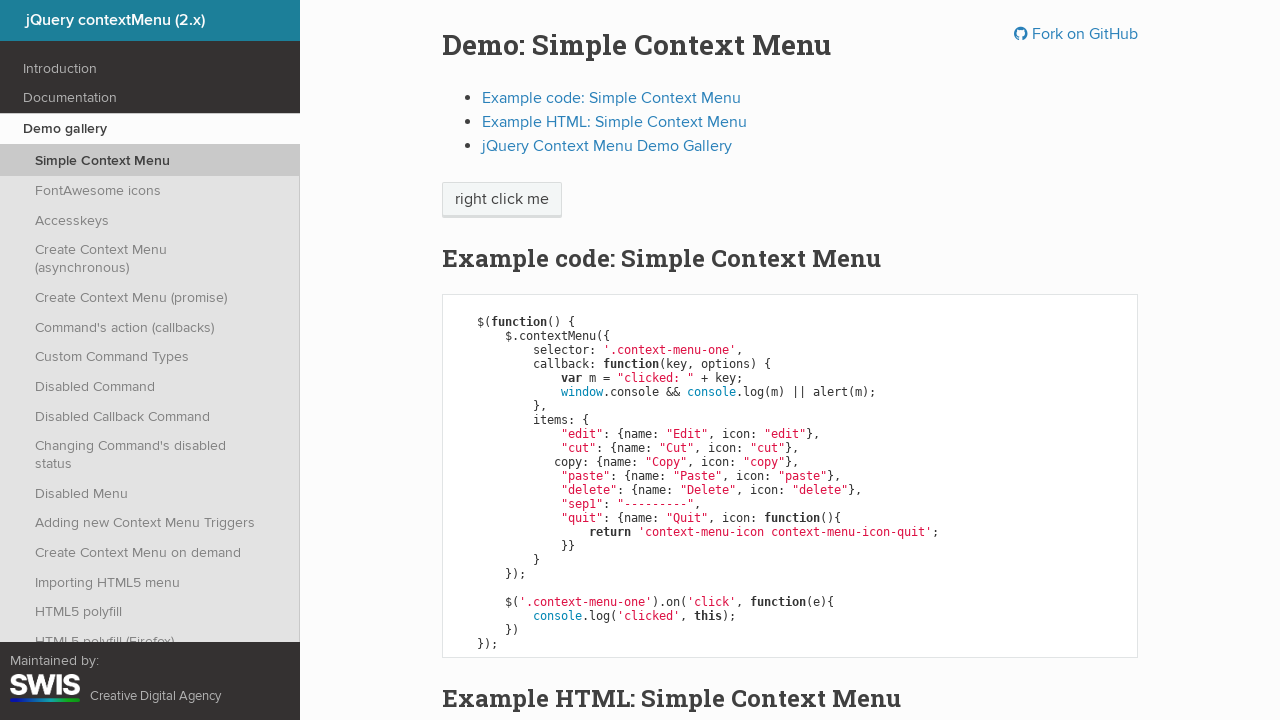

Right-clicked on the button to open context menu at (502, 200) on xpath=//span[@class='context-menu-one btn btn-neutral']
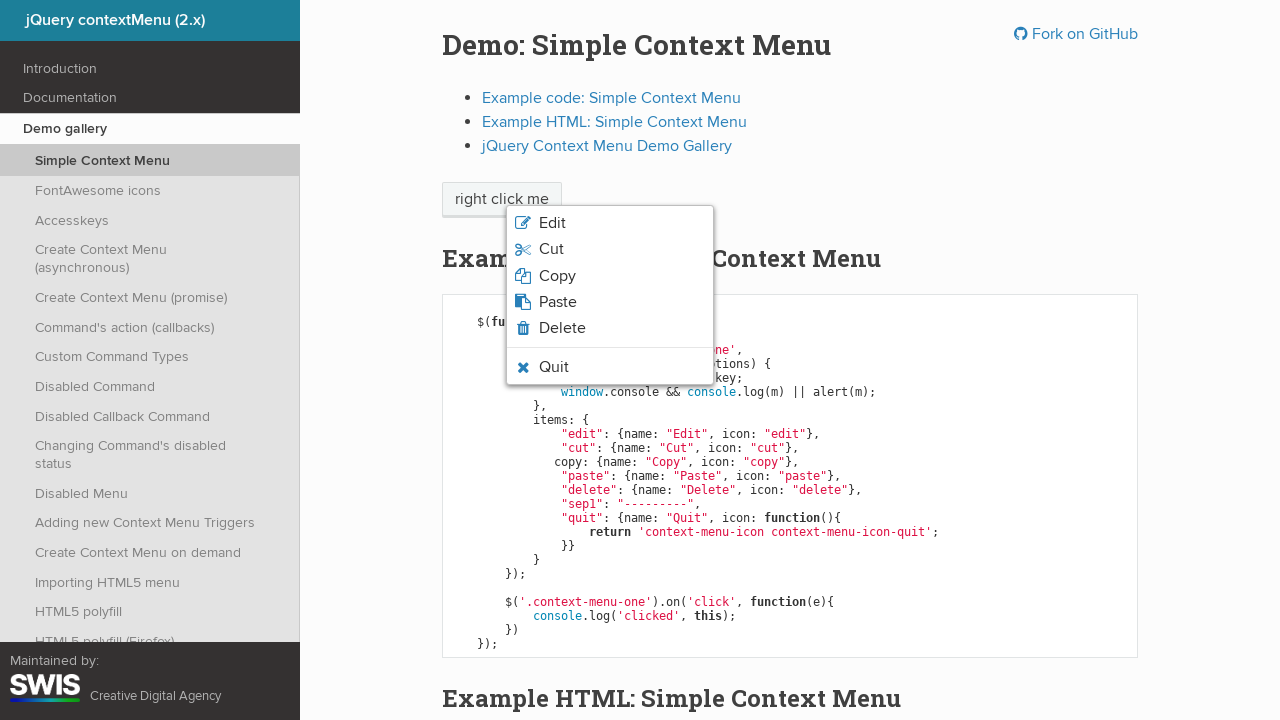

Clicked 'Copy' option from context menu at (557, 276) on xpath=//span[normalize-space()='Copy']
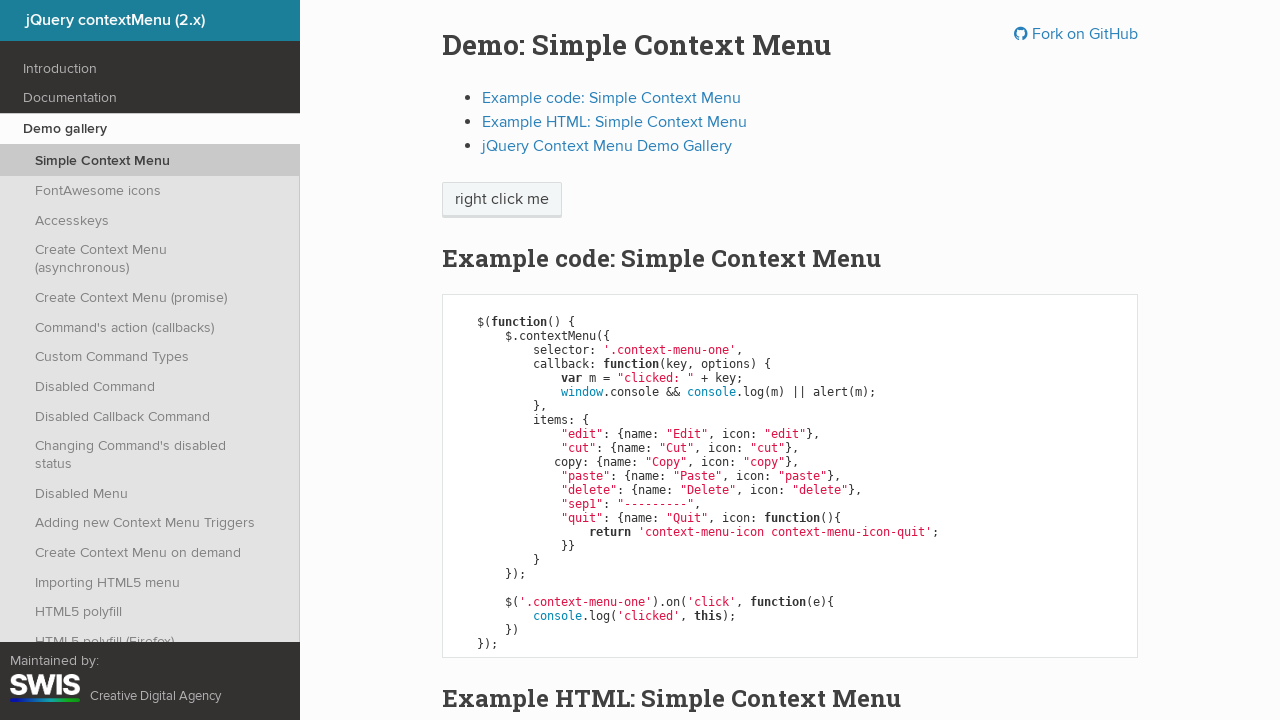

Set up dialog handler to accept alert
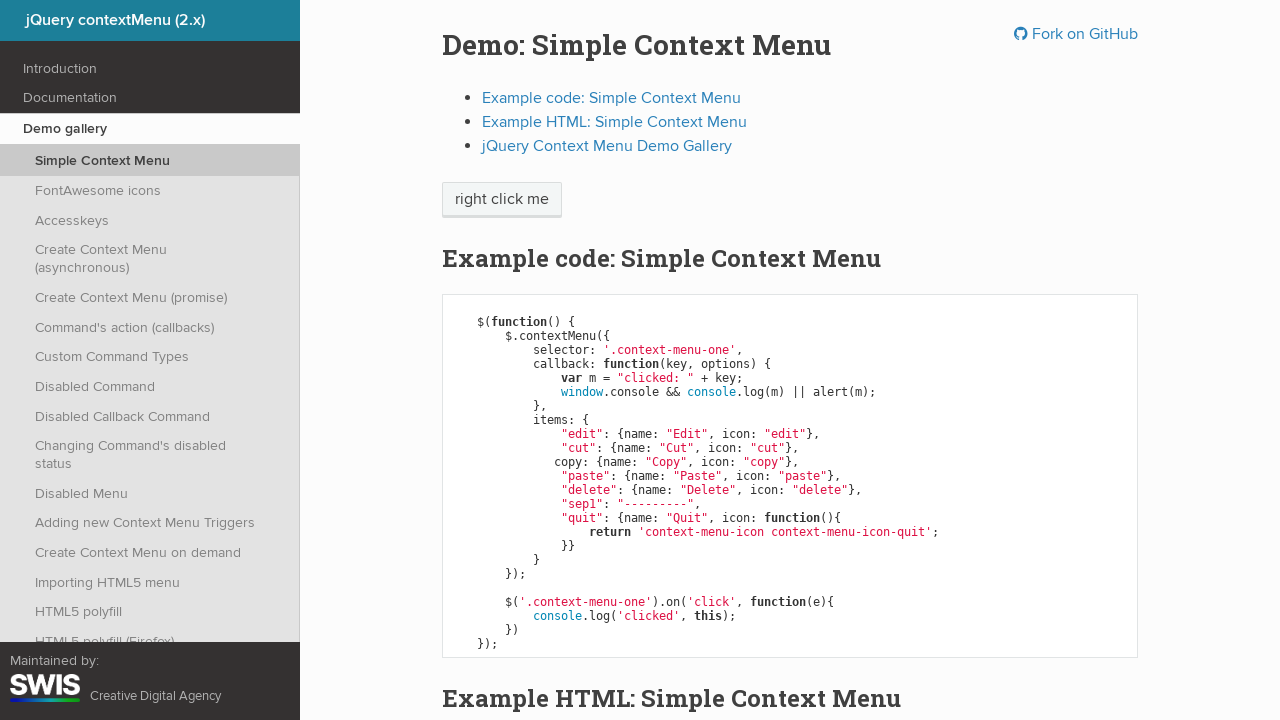

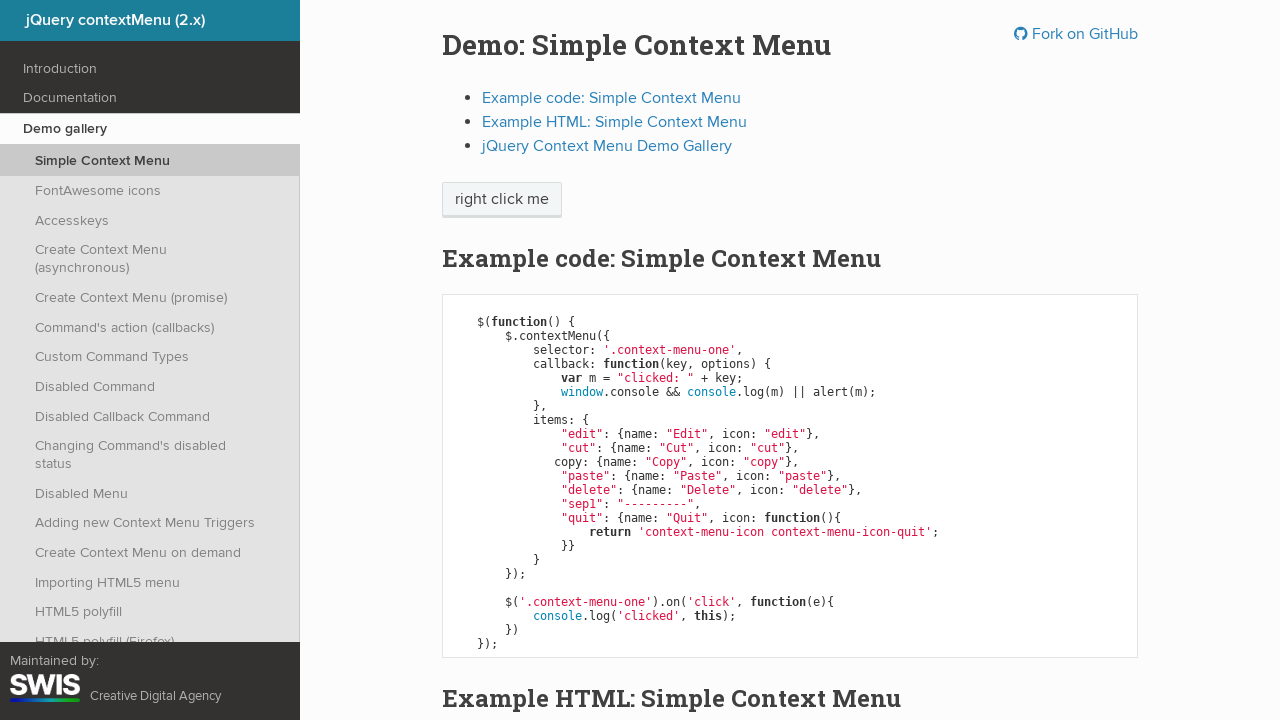